Tests adding two items to the shopping cart and verifies the cart displays the items with a total of $1498.00

Starting URL: https://www.bstackdemo.com/

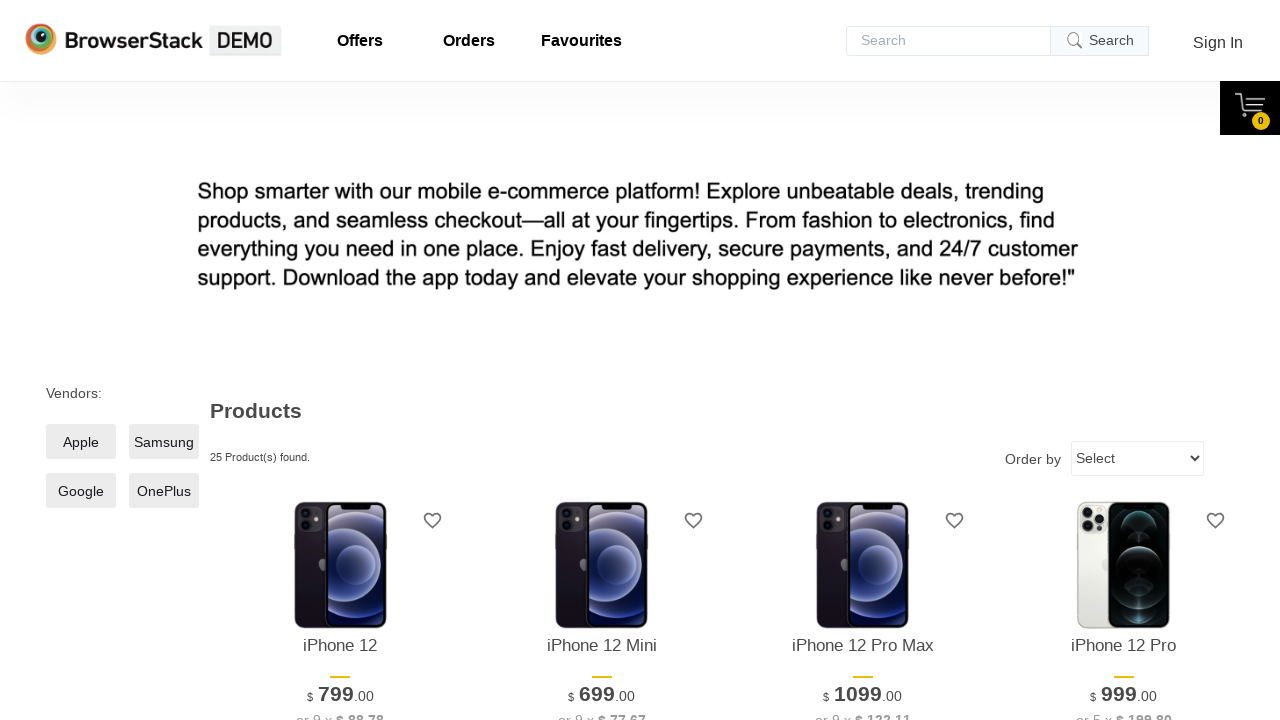

Clicked buy button to add first item to cart at (340, 361) on .shelf-item__buy-btn
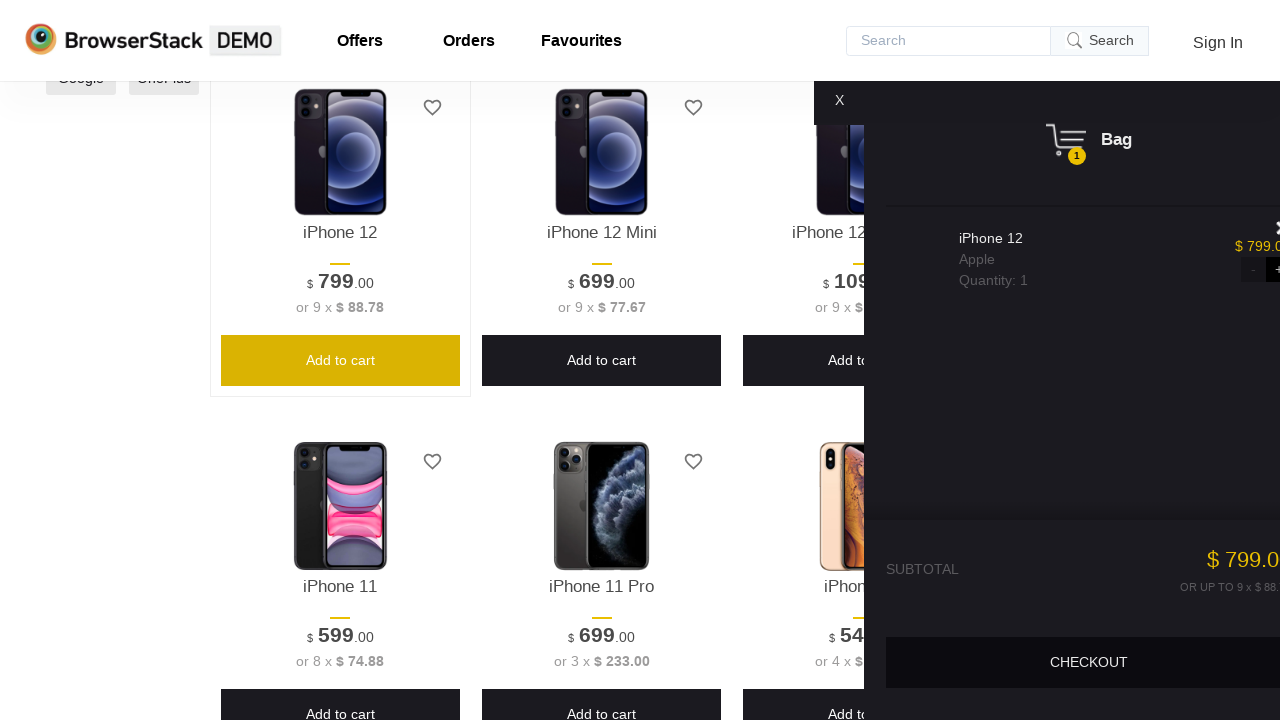

Clicked buy button to add second item to cart at (602, 361) on xpath=//*[@id='2']/div[4]
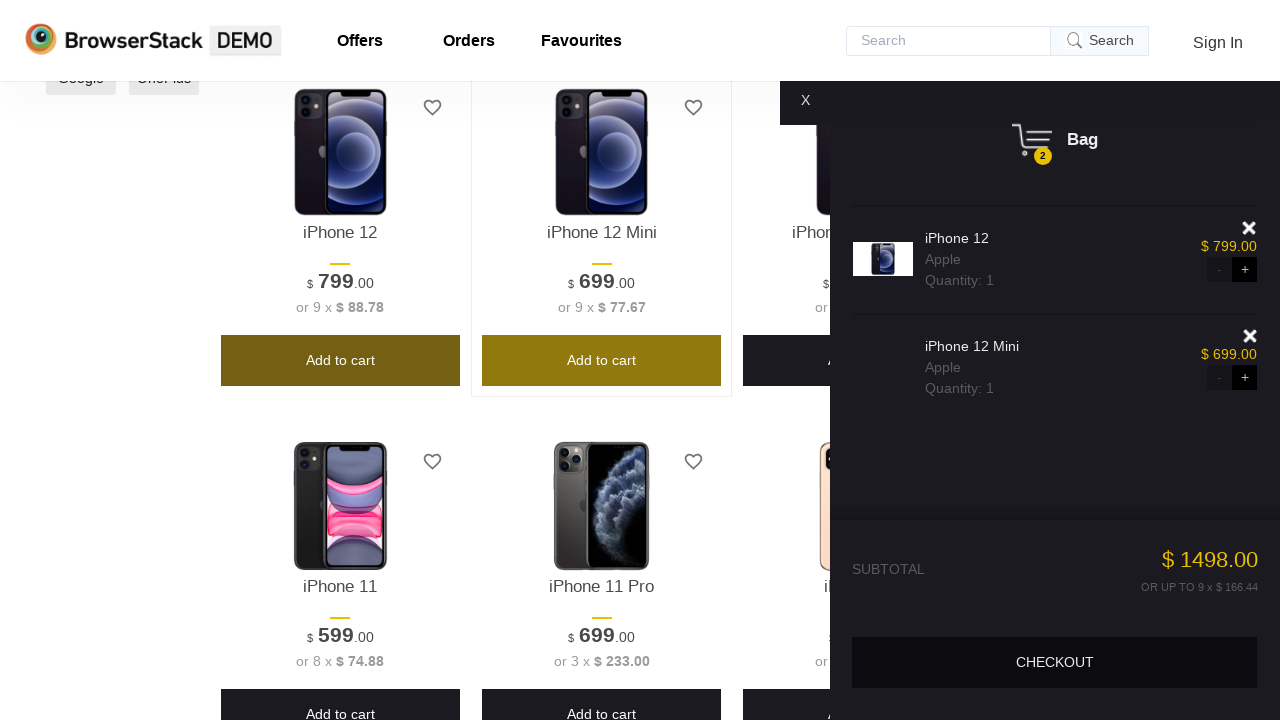

Cart shelf container loaded with items
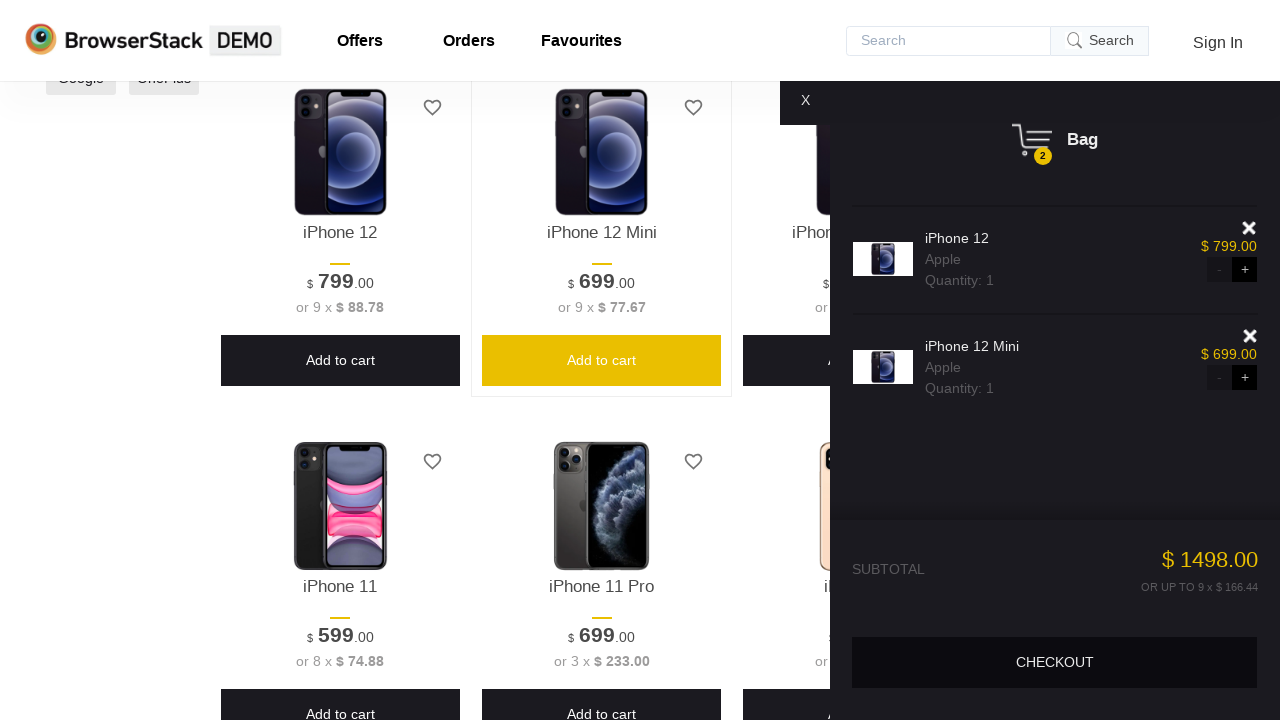

Cart total price element loaded
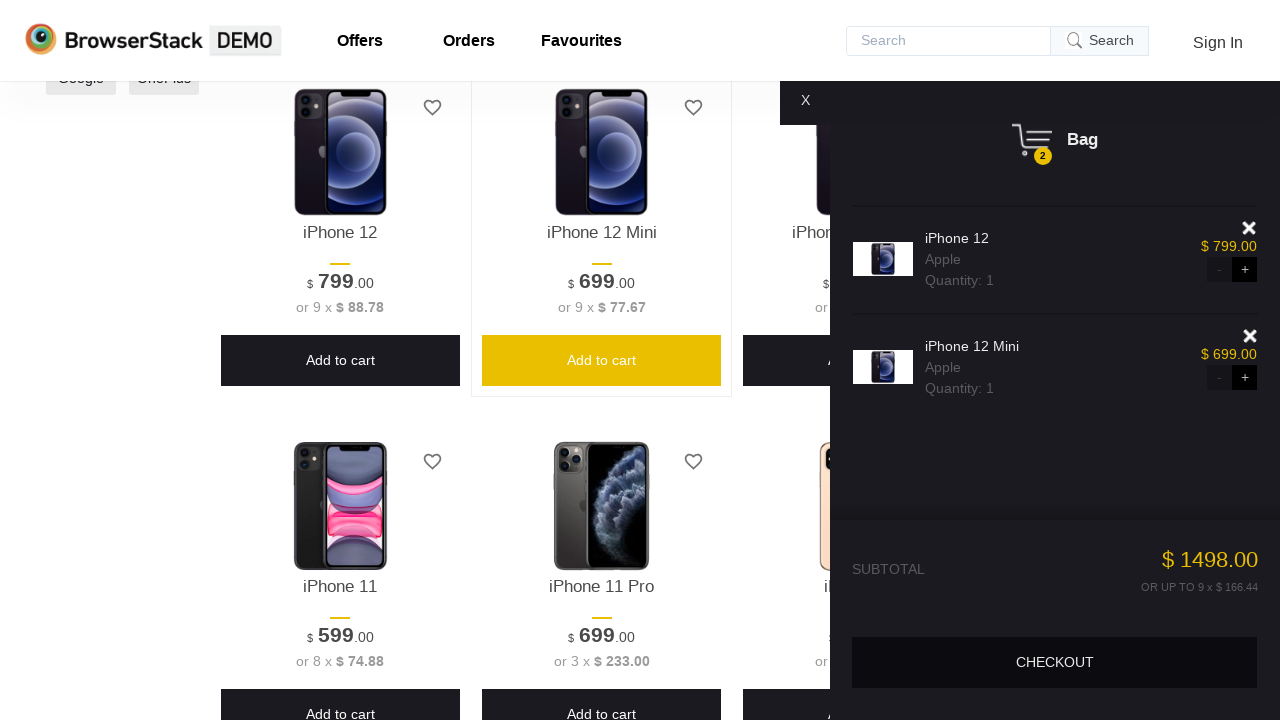

Checkout button is visible
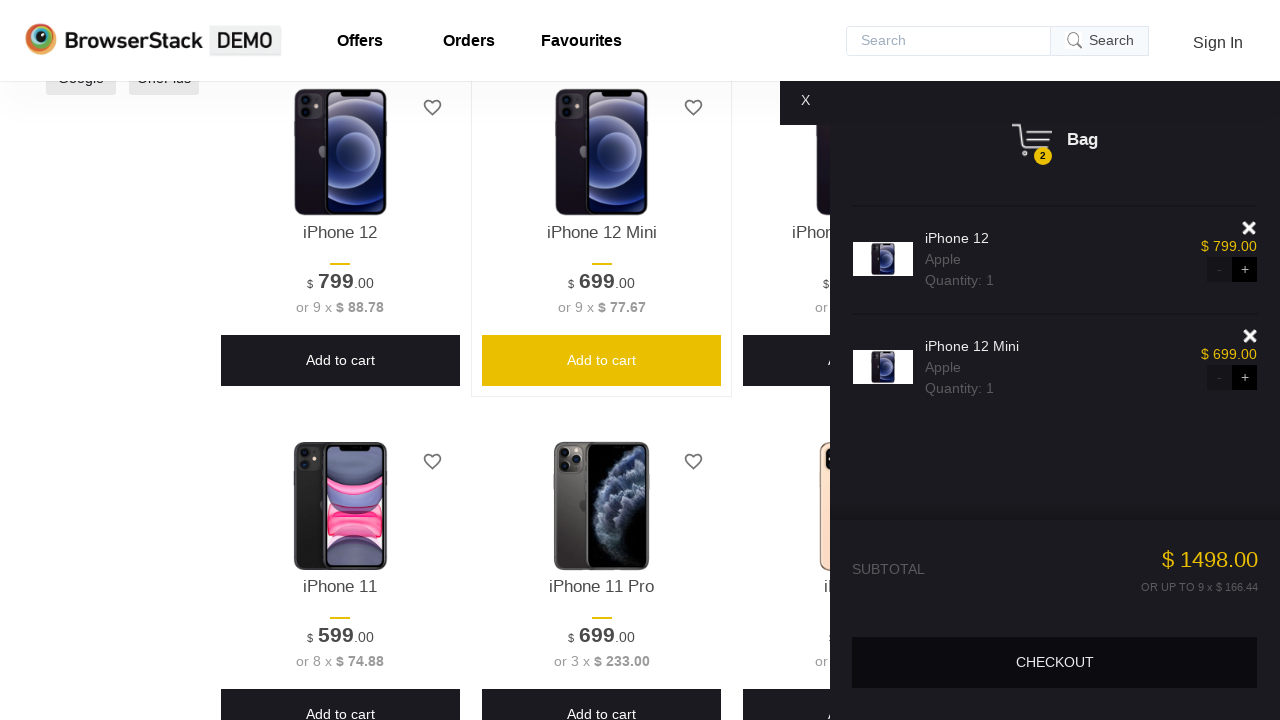

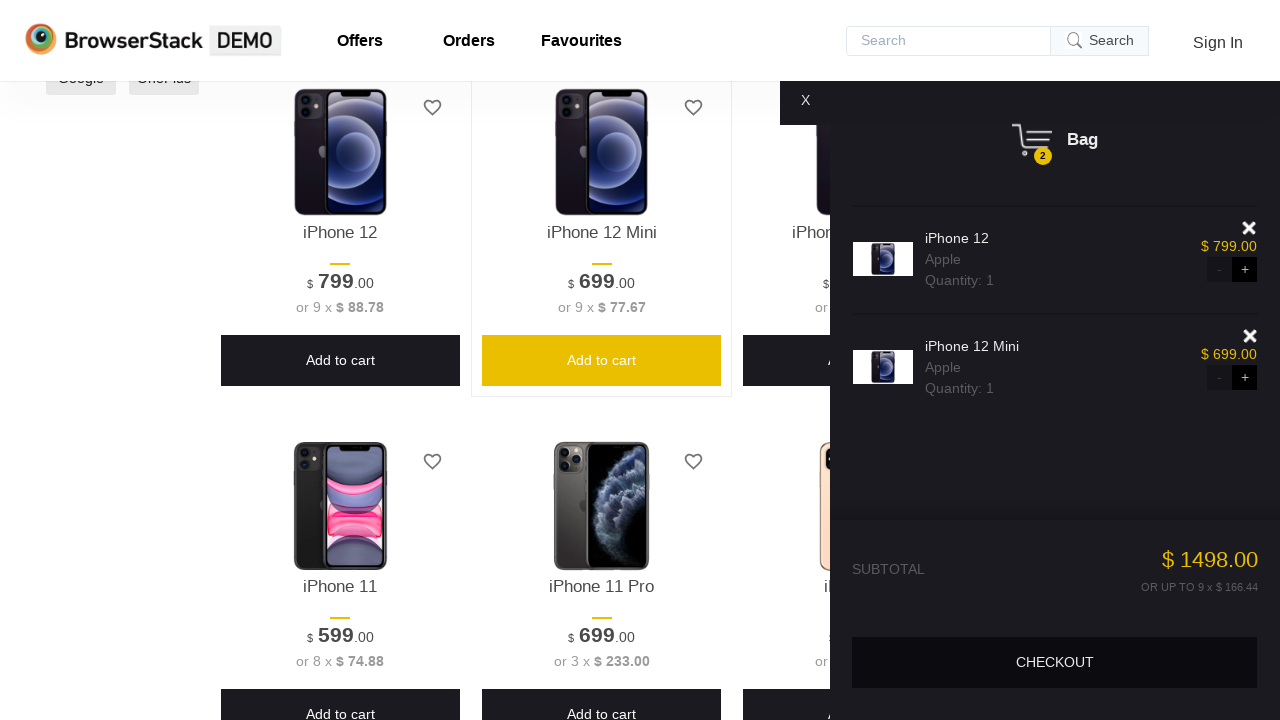